Tests e-commerce shopping cart functionality by searching for products containing "to", adding all matching items to cart, proceeding to checkout, applying a promo code, and placing an order.

Starting URL: https://rahulshettyacademy.com/seleniumPractise/

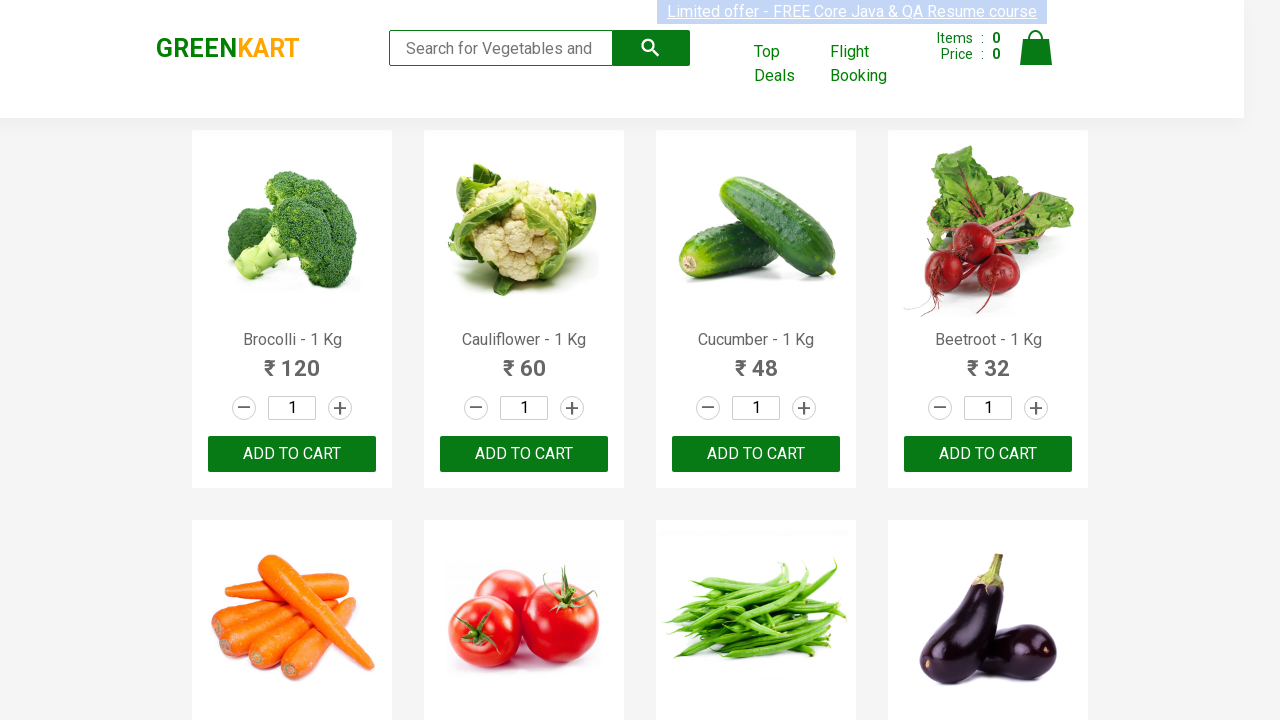

Filled search field with 'to' to filter products on input[type='search']
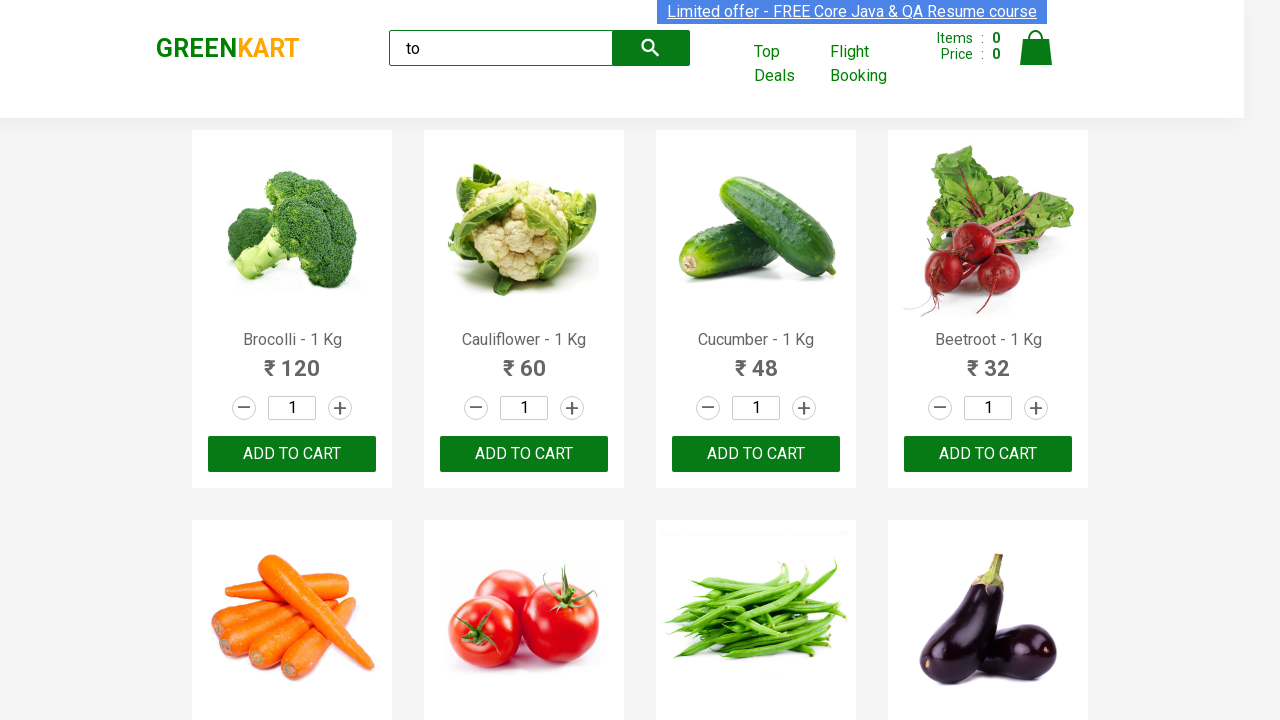

Waited for search results to filter
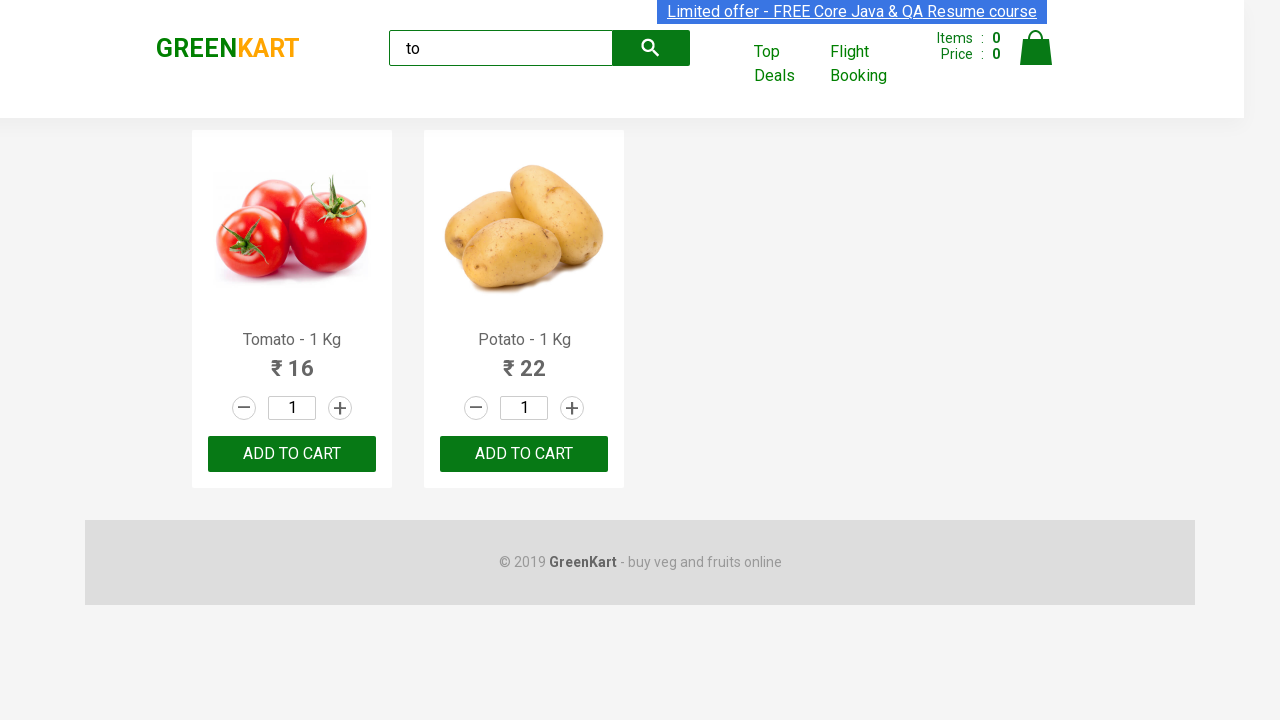

Located all 'ADD TO CART' buttons for filtered products
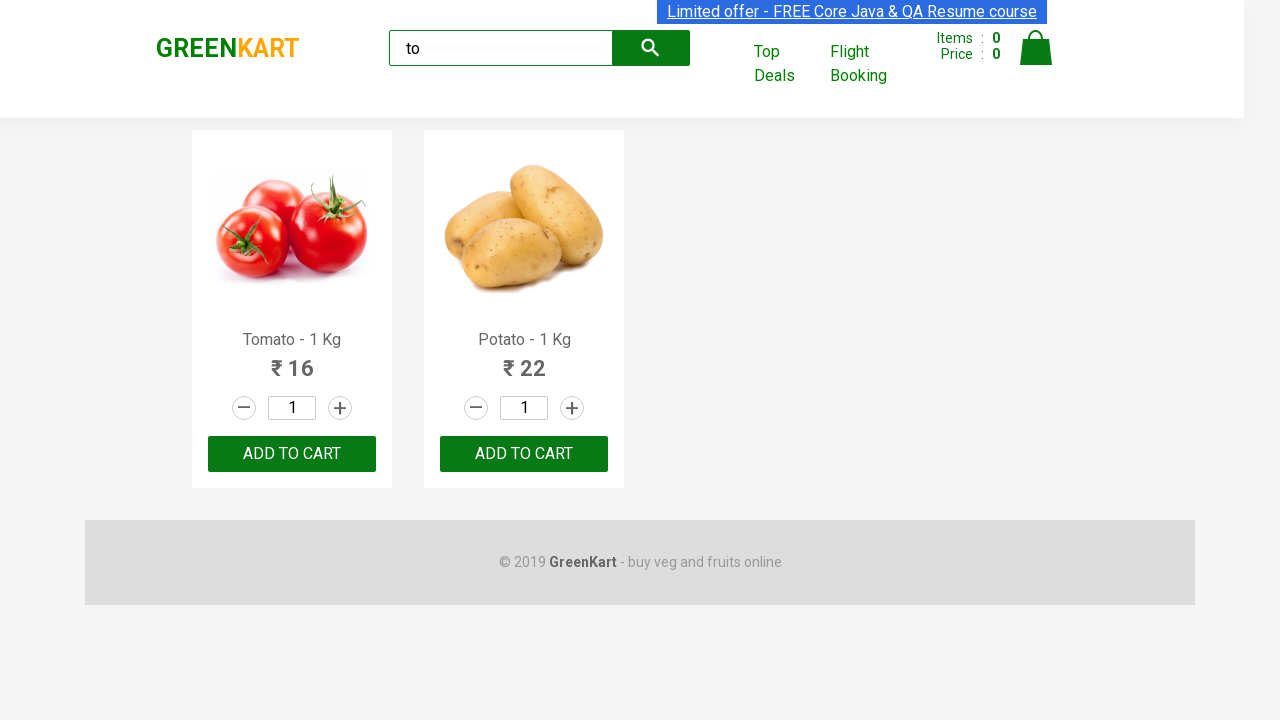

Found 2 products matching 'to' search
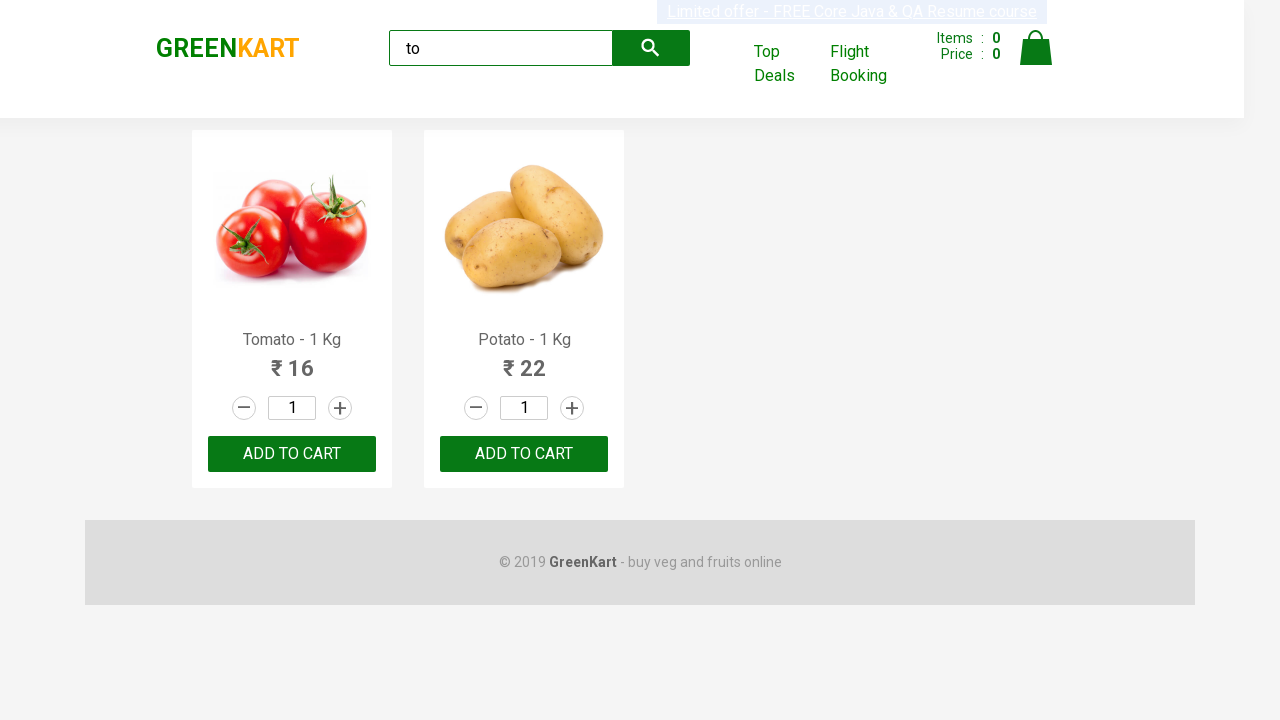

Added product 1 of 2 to cart at (292, 454) on xpath=//button[contains(text(),'ADD TO CART')] >> nth=0
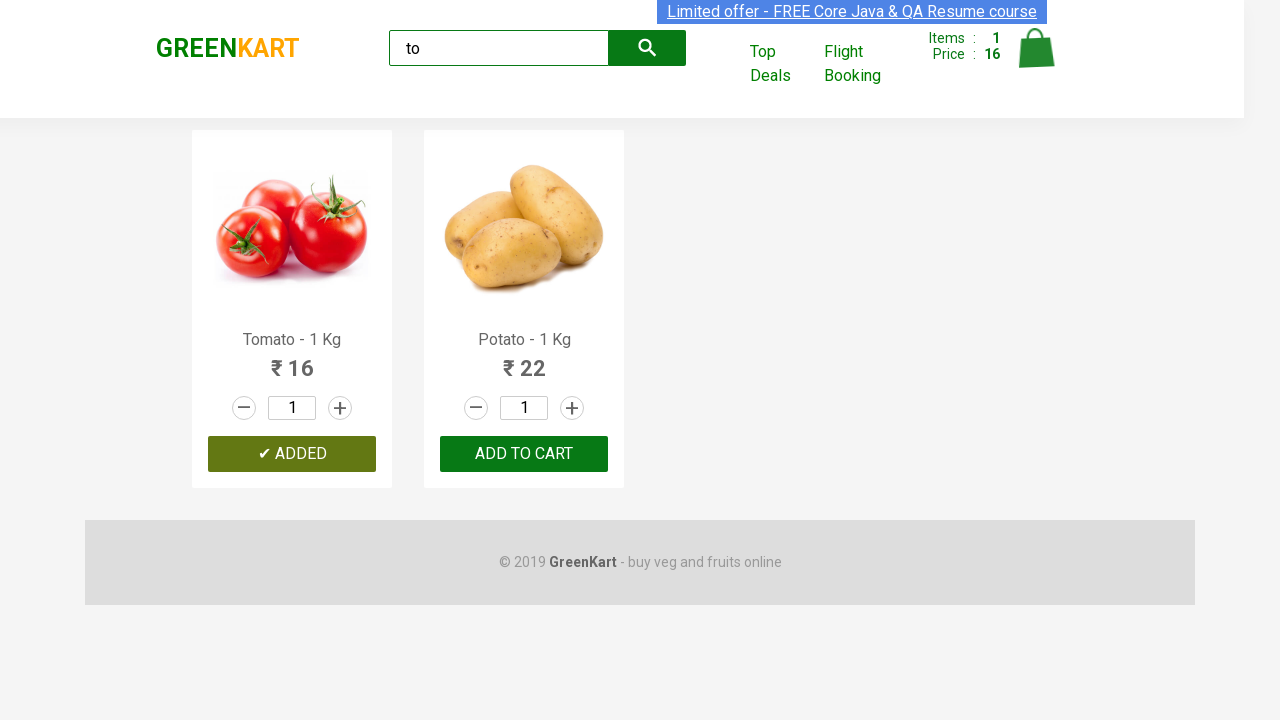

Waited for cart update after adding product 1
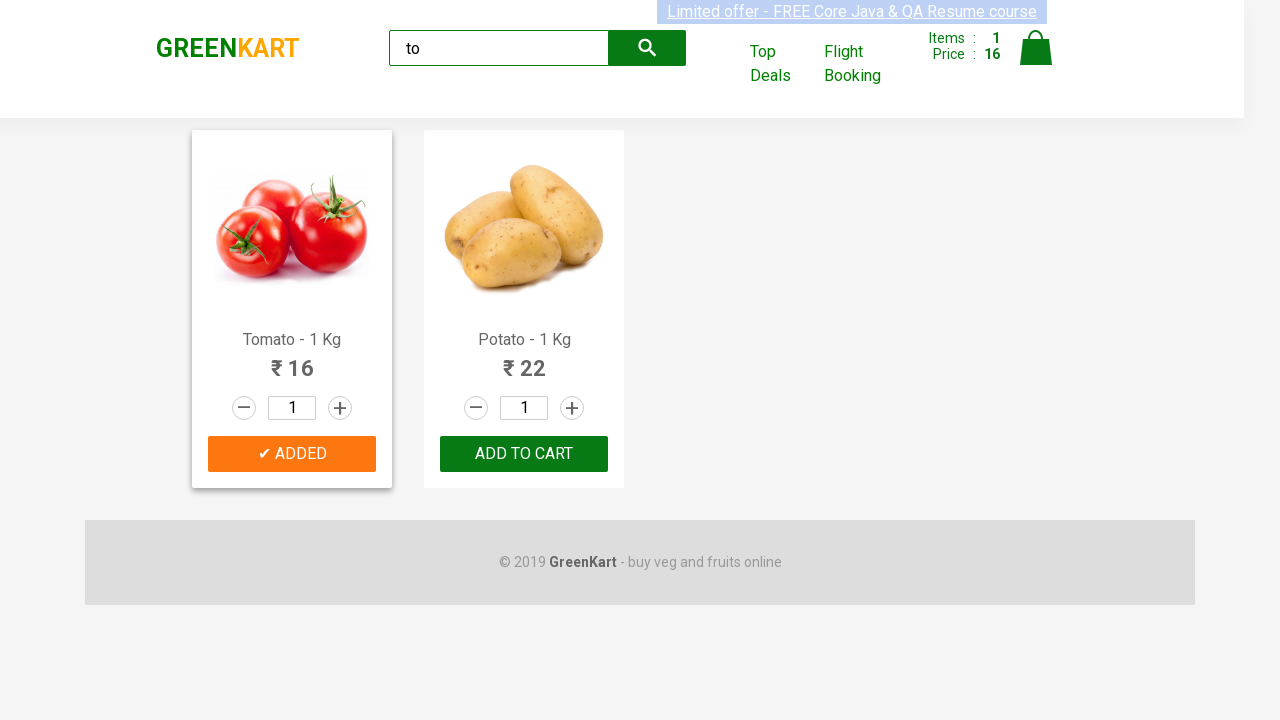

Added product 2 of 2 to cart at (524, 454) on xpath=//button[contains(text(),'ADD TO CART')] >> nth=1
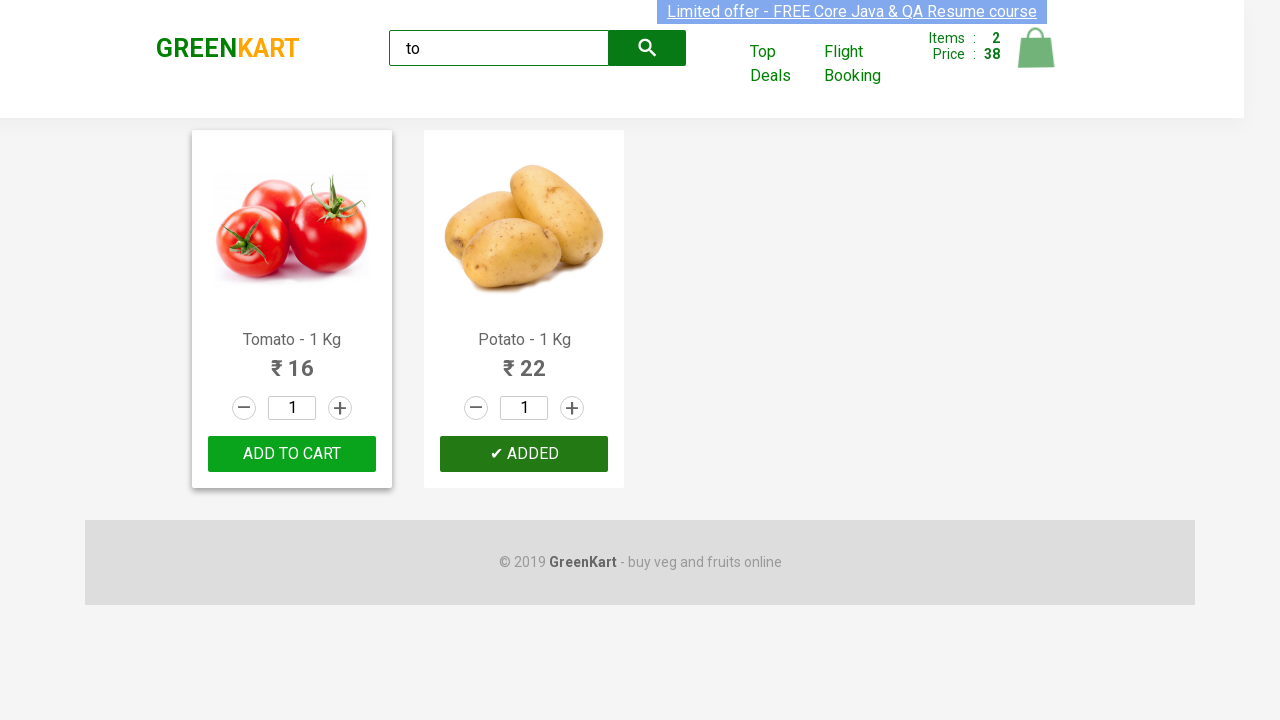

Waited for cart update after adding product 2
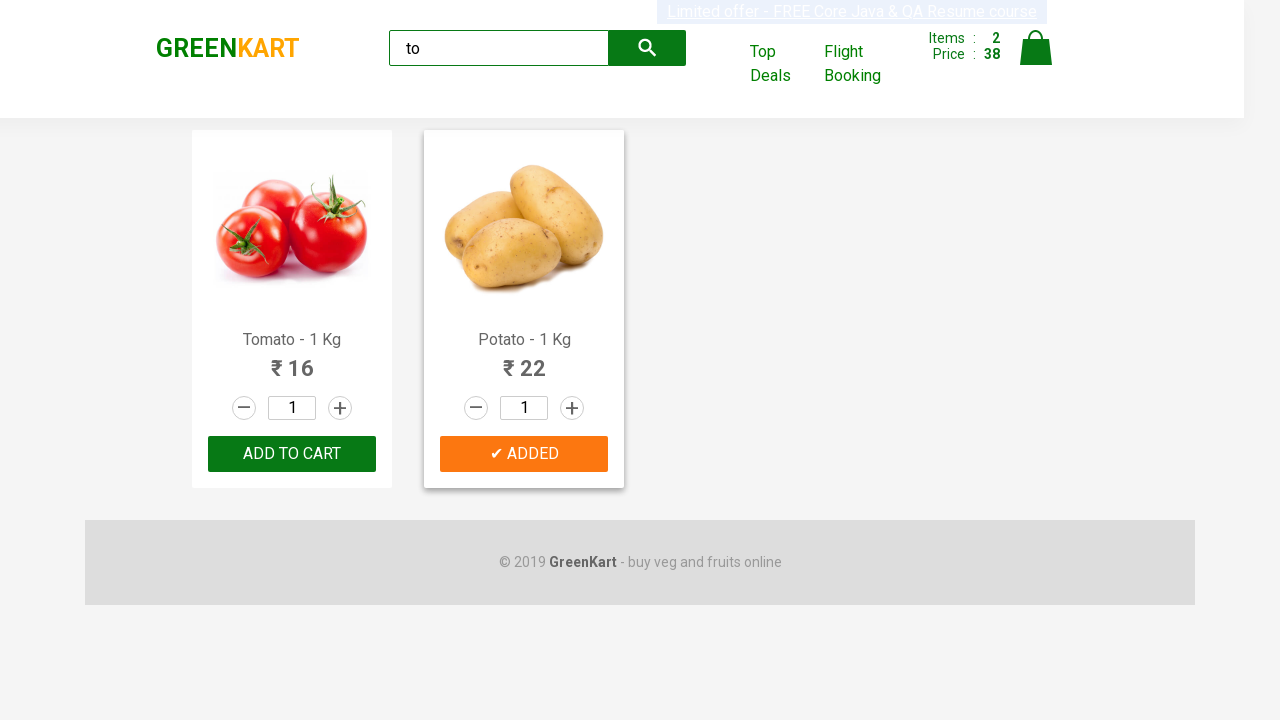

Clicked on cart icon to view shopping cart at (1036, 48) on img[alt='Cart']
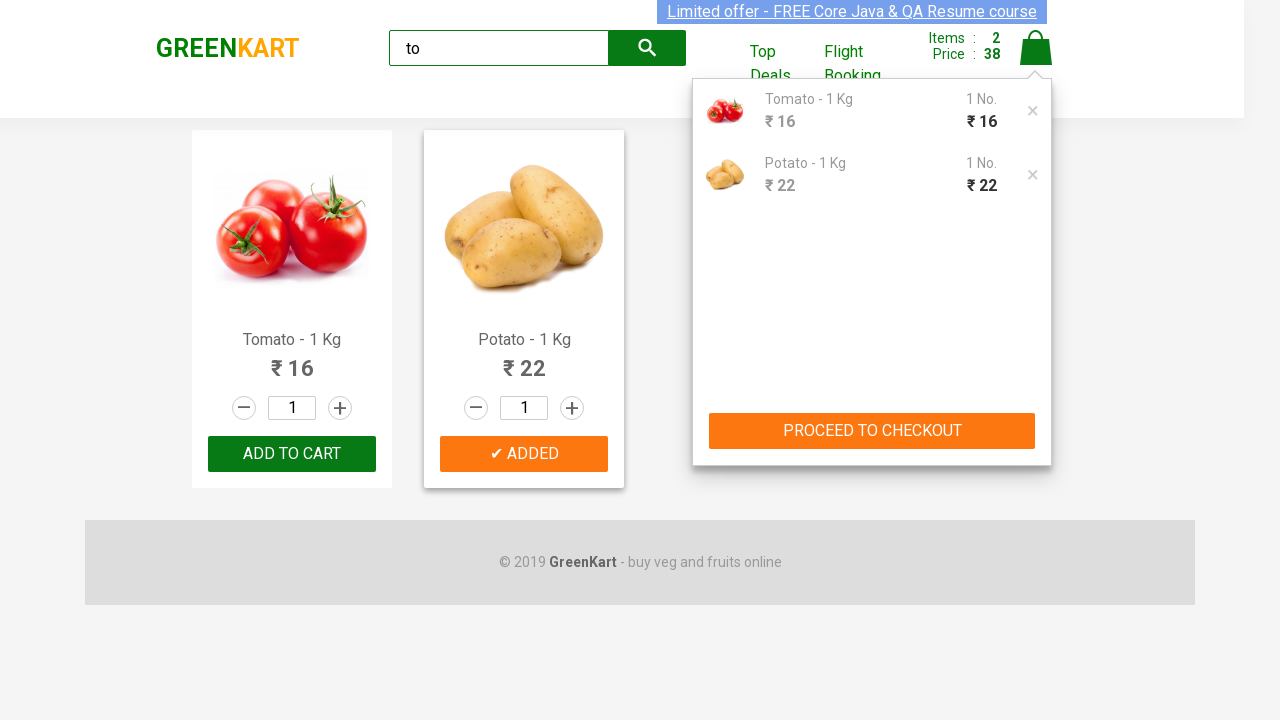

Clicked PROCEED TO CHECKOUT button at (872, 431) on xpath=//button[contains(text(),'PROCEED')]
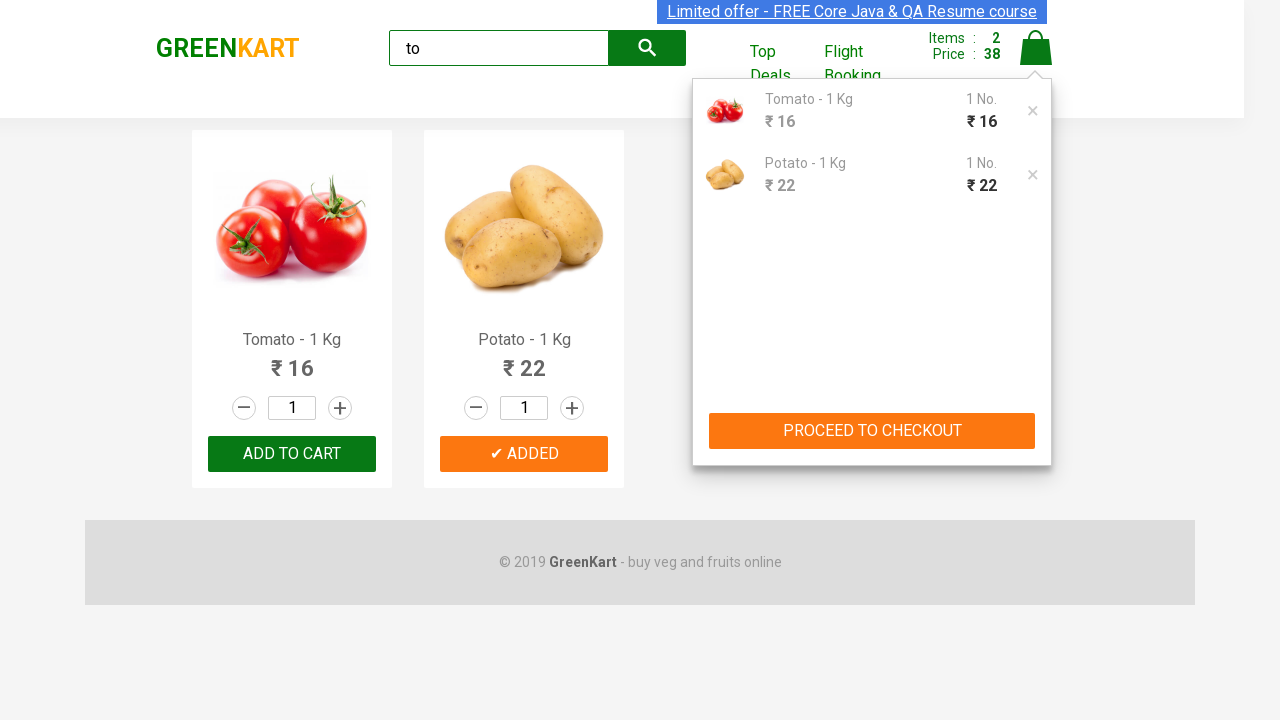

Entered promo code 'rahulshettyacademy' on .promocode
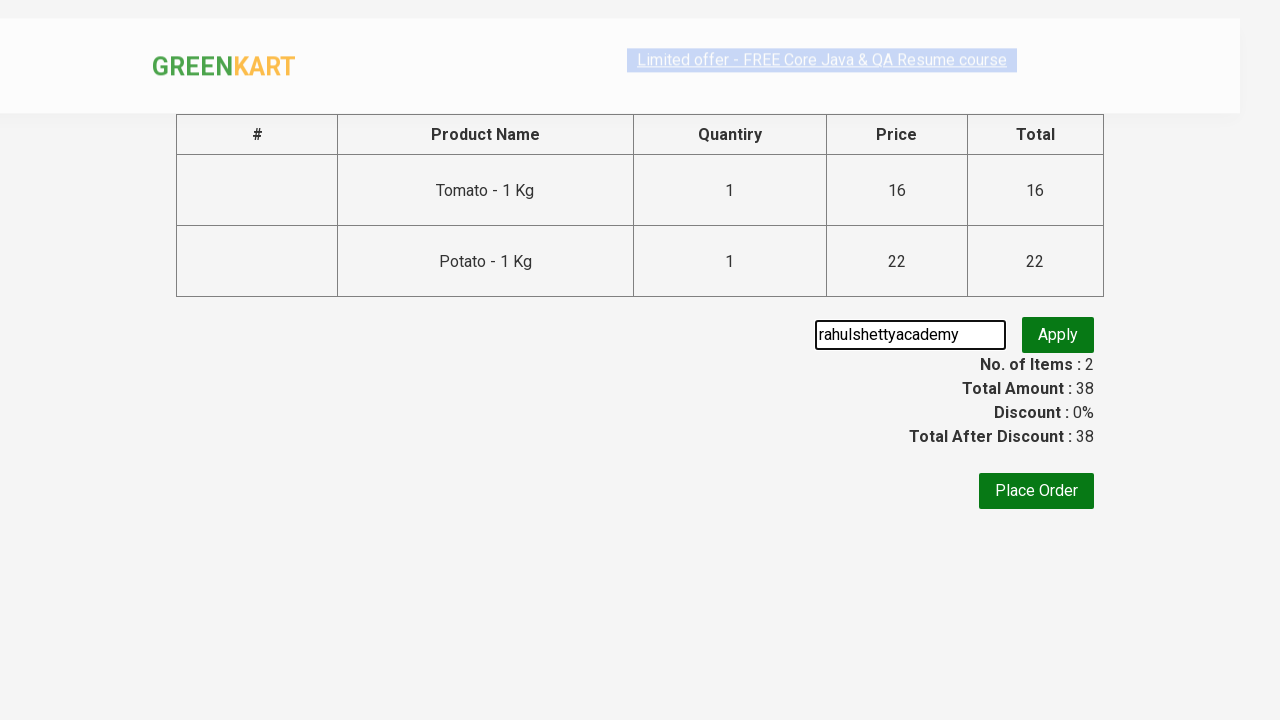

Clicked Apply button to apply promo code at (1058, 335) on .promoBtn
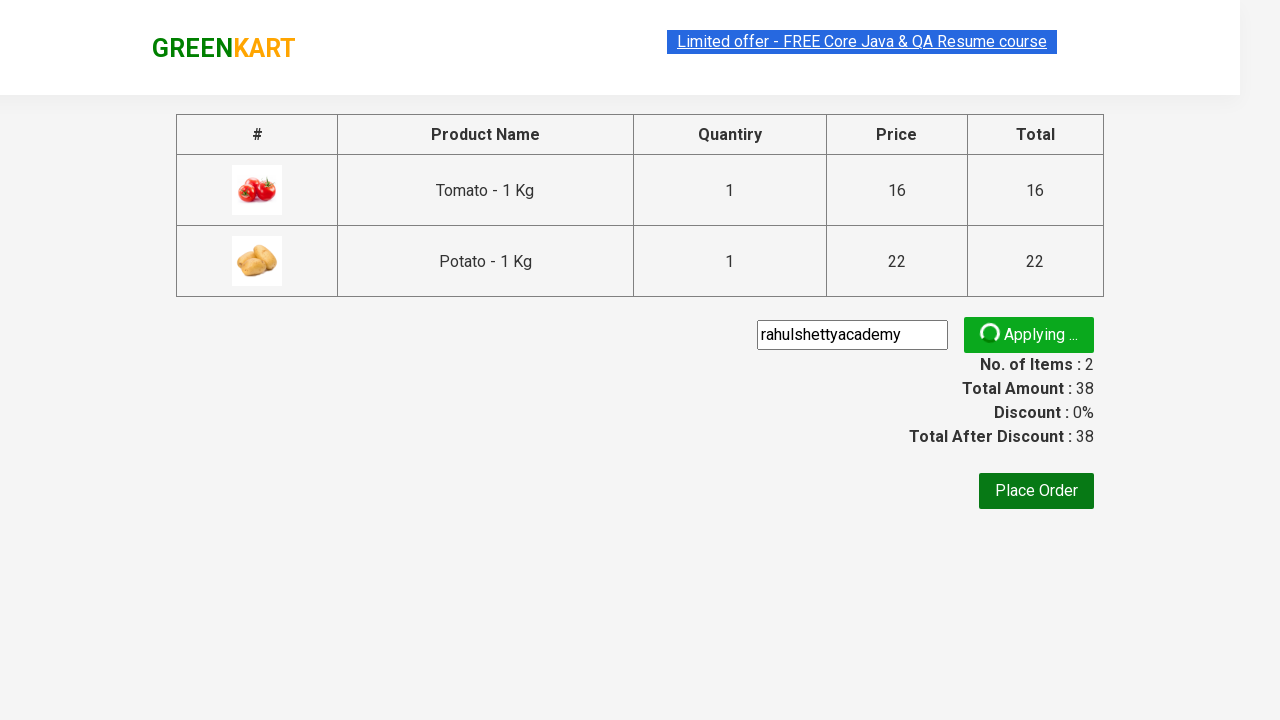

Promo code result displayed
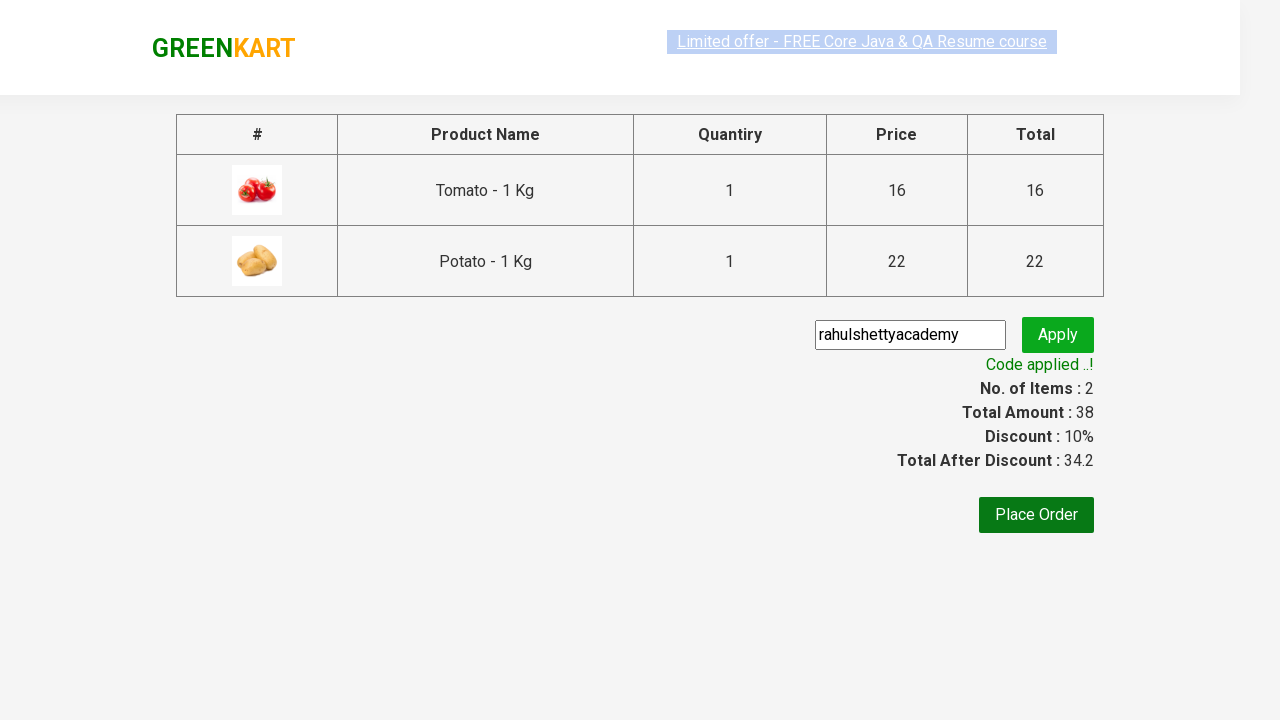

Retrieved promo code result: 'Code applied ..!'
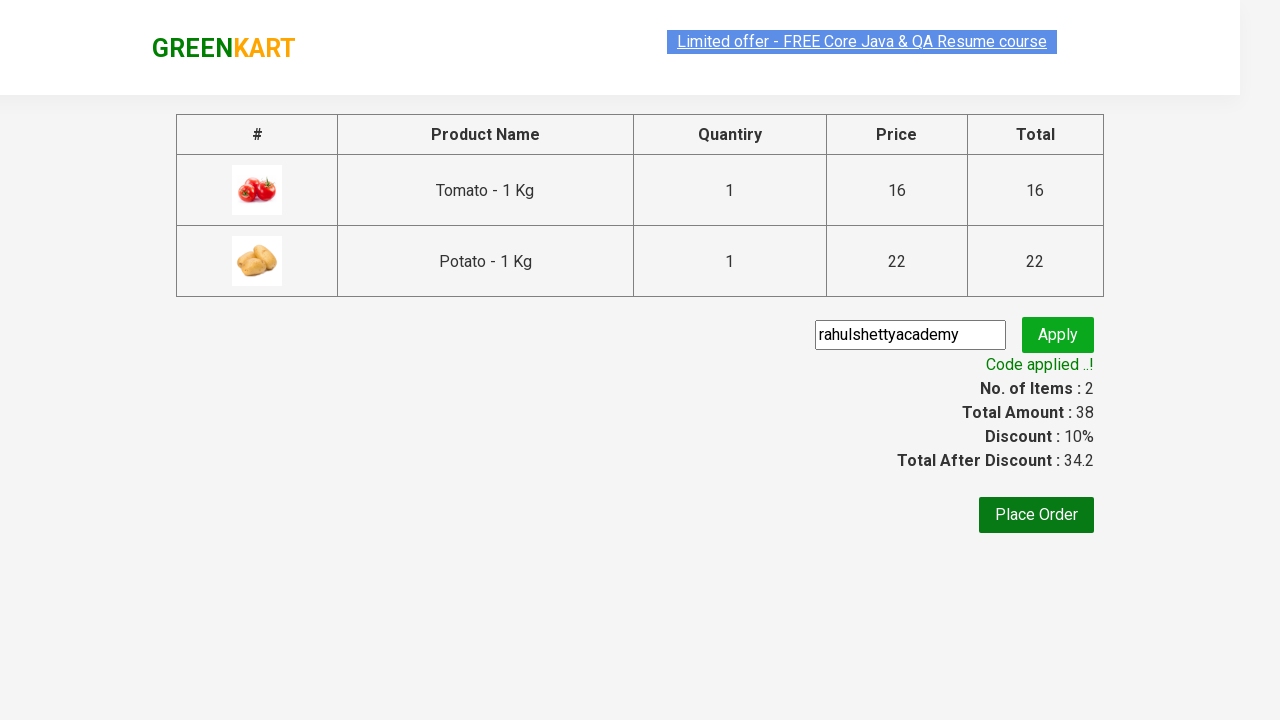

Verified promo code was successfully applied
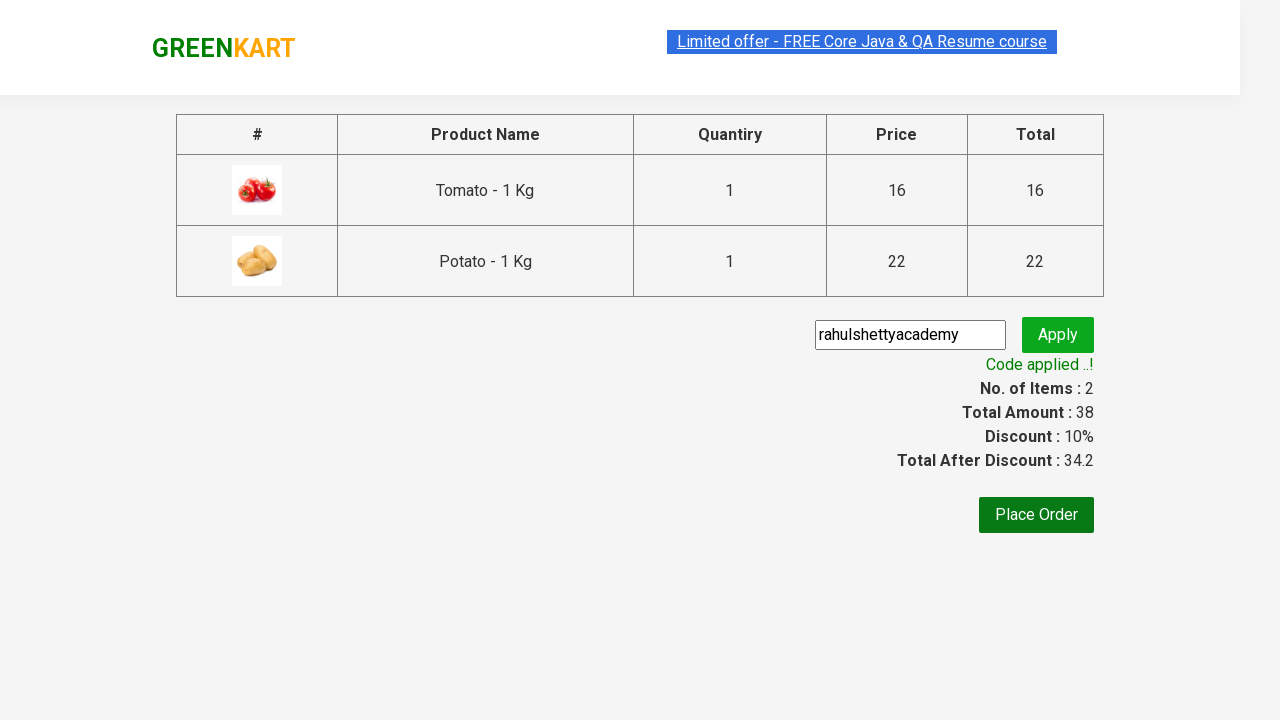

Clicked Place Order button to complete the purchase at (1036, 515) on xpath=//button[contains(text(),'Place Order')]
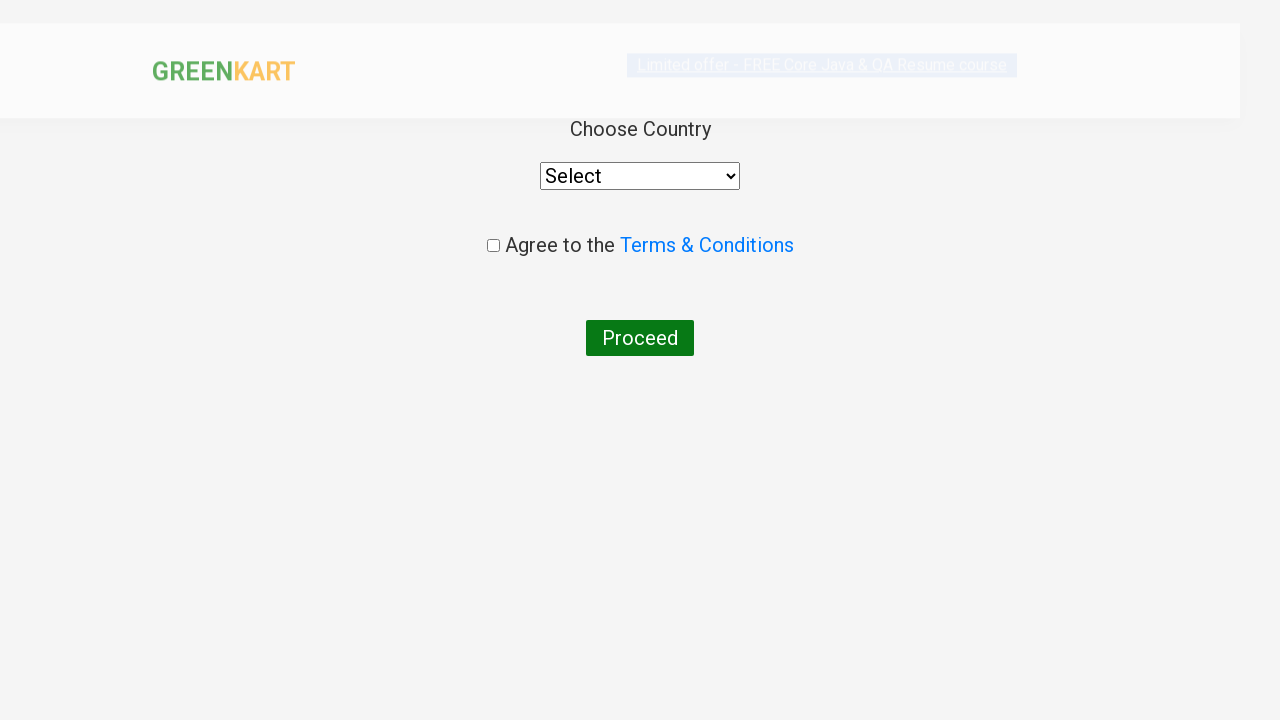

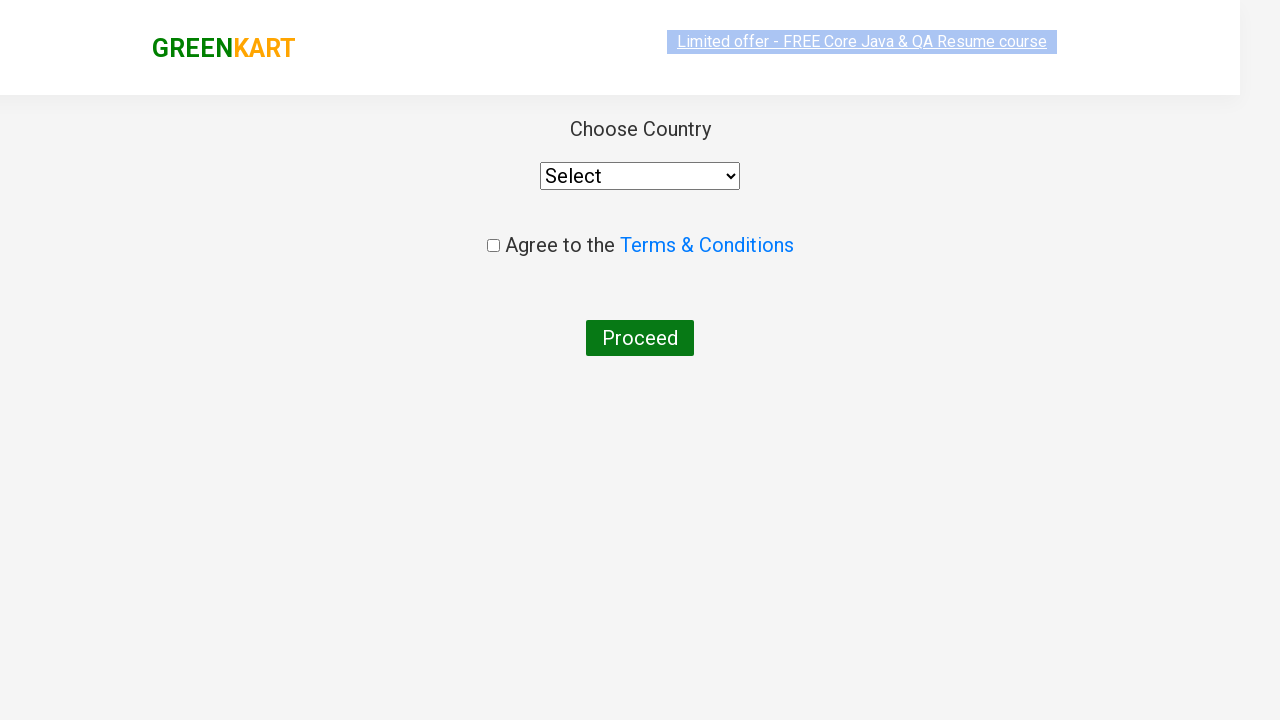